Tests browser navigation methods by visiting multiple pages and using back, forward, and refresh navigation controls

Starting URL: https://www.britannia.co.in/

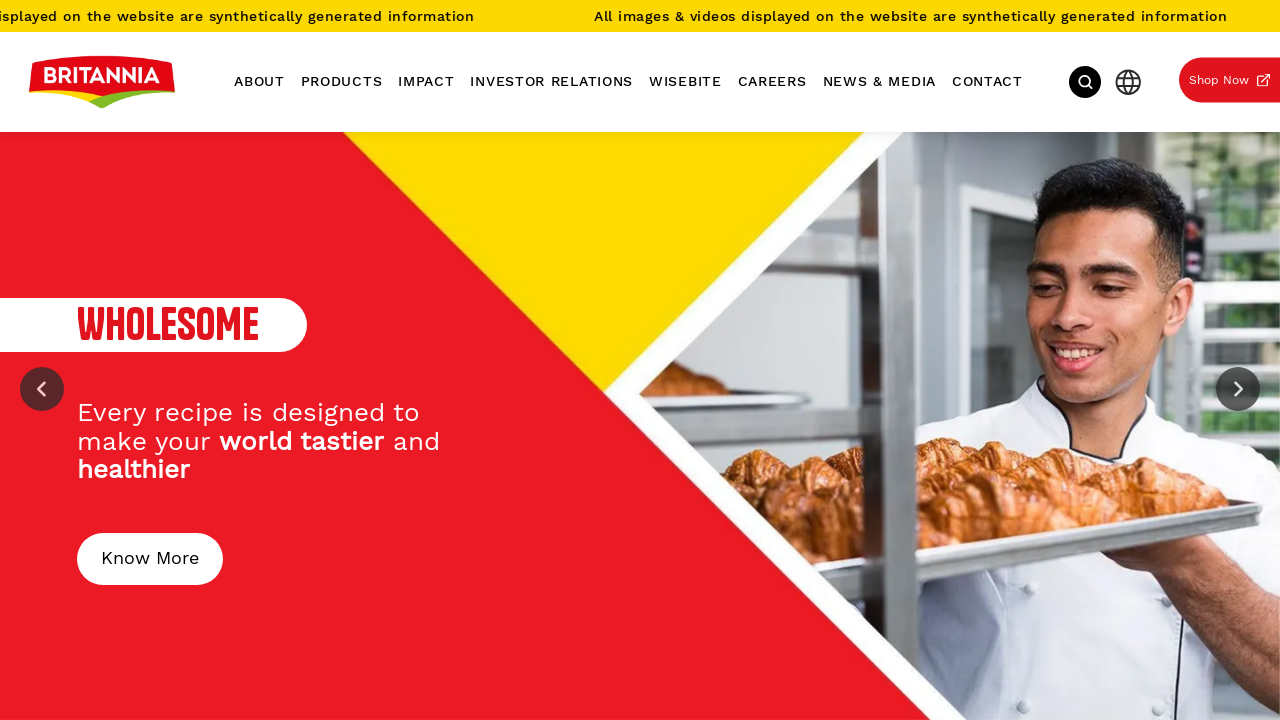

Navigated to Parle Products website
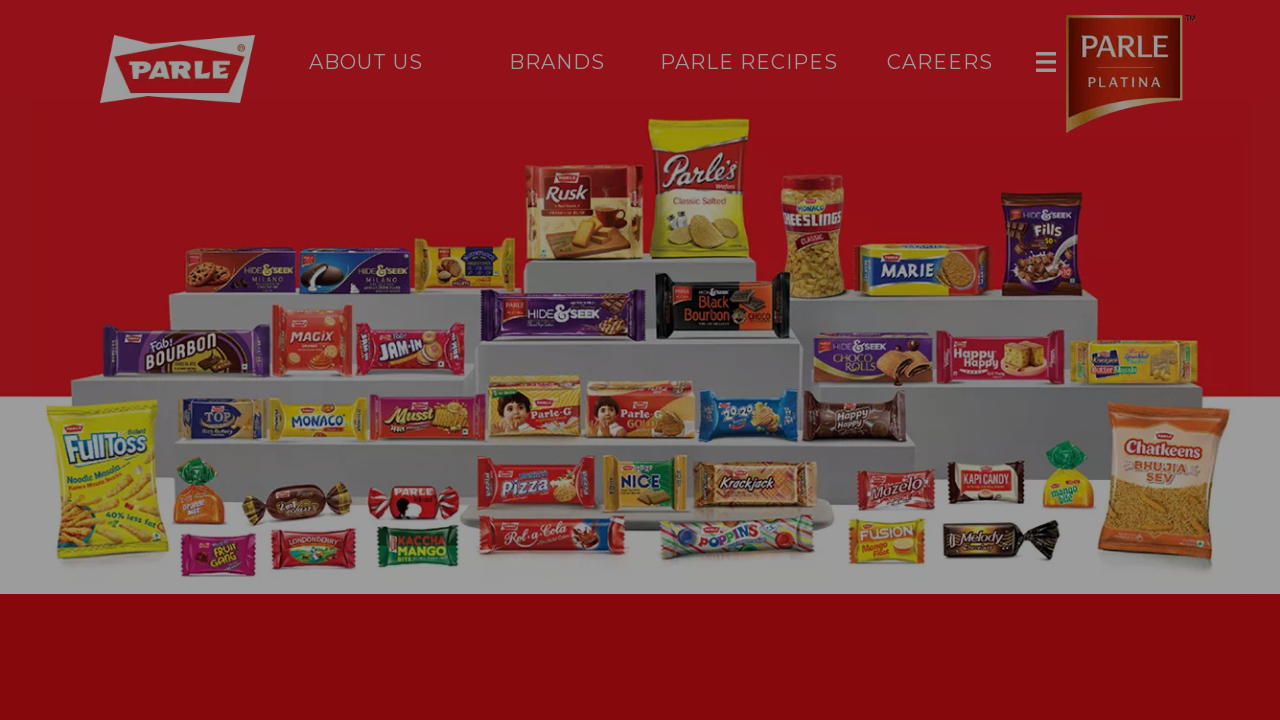

Navigated to Sunfeast website
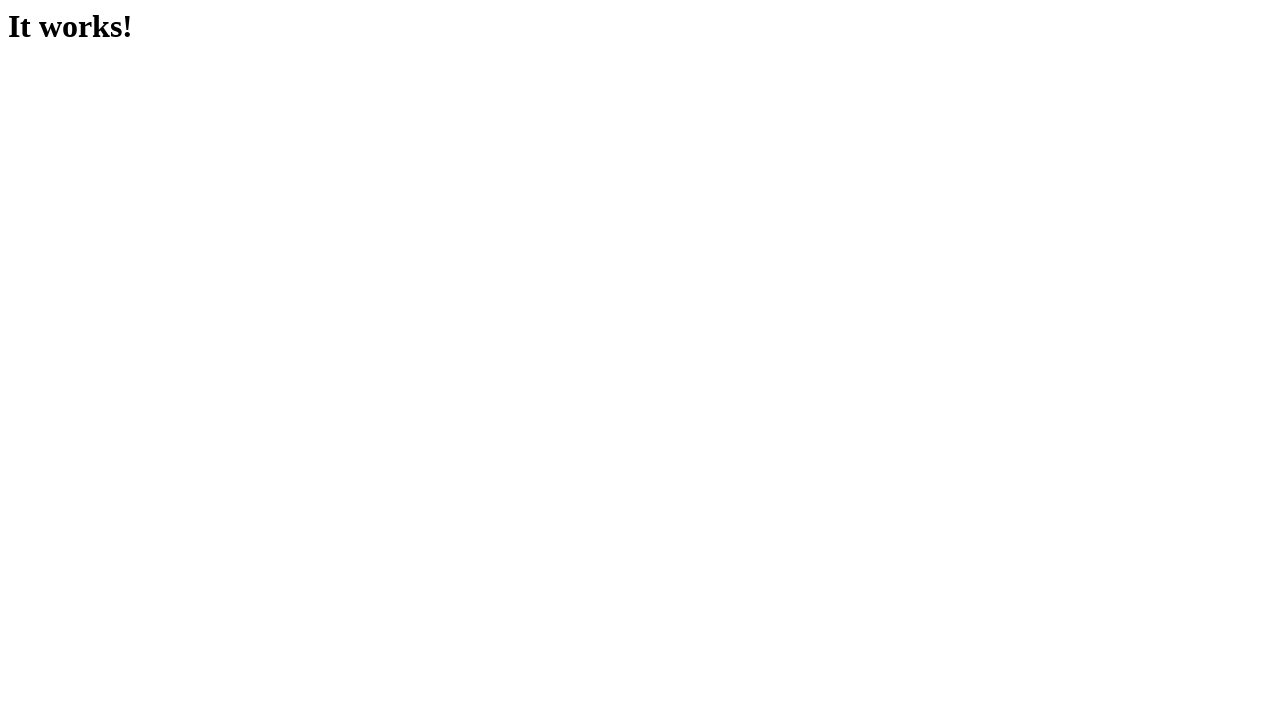

Waited 2 seconds for Sunfeast page to load
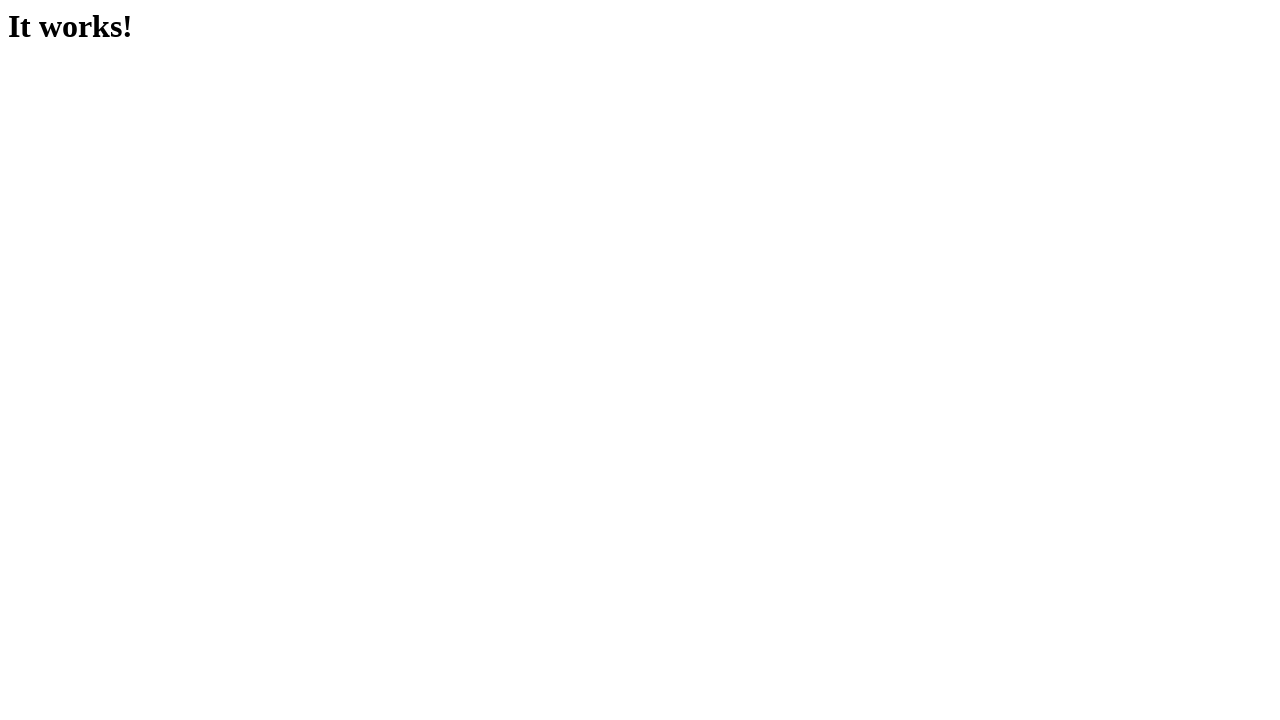

Navigated back to Parle Products website
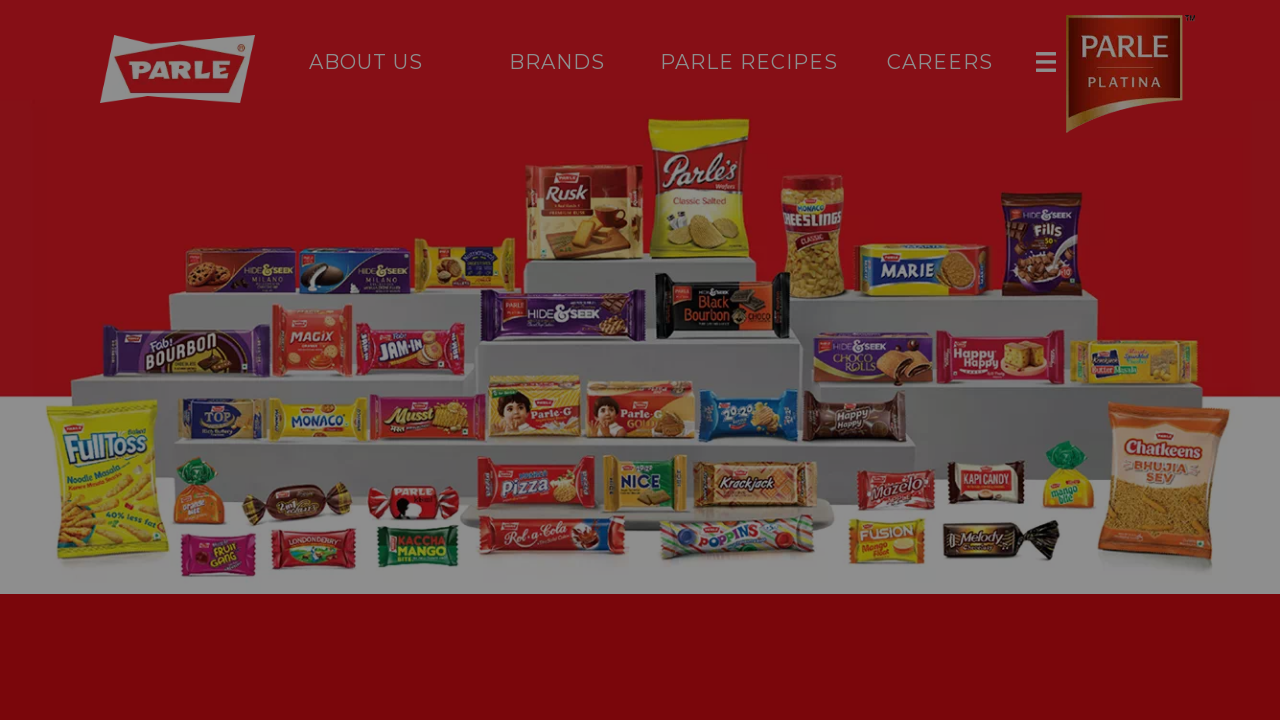

Waited 2 seconds for Parle Products page to load
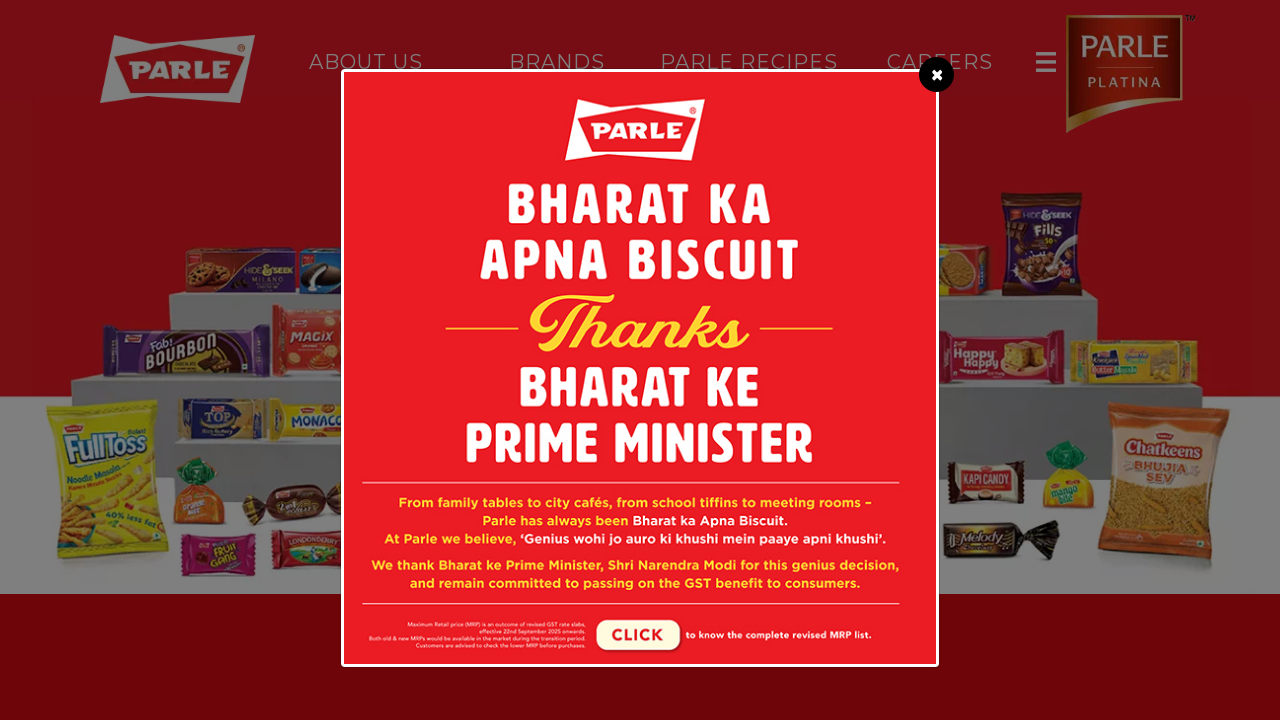

Navigated back to Britannia website
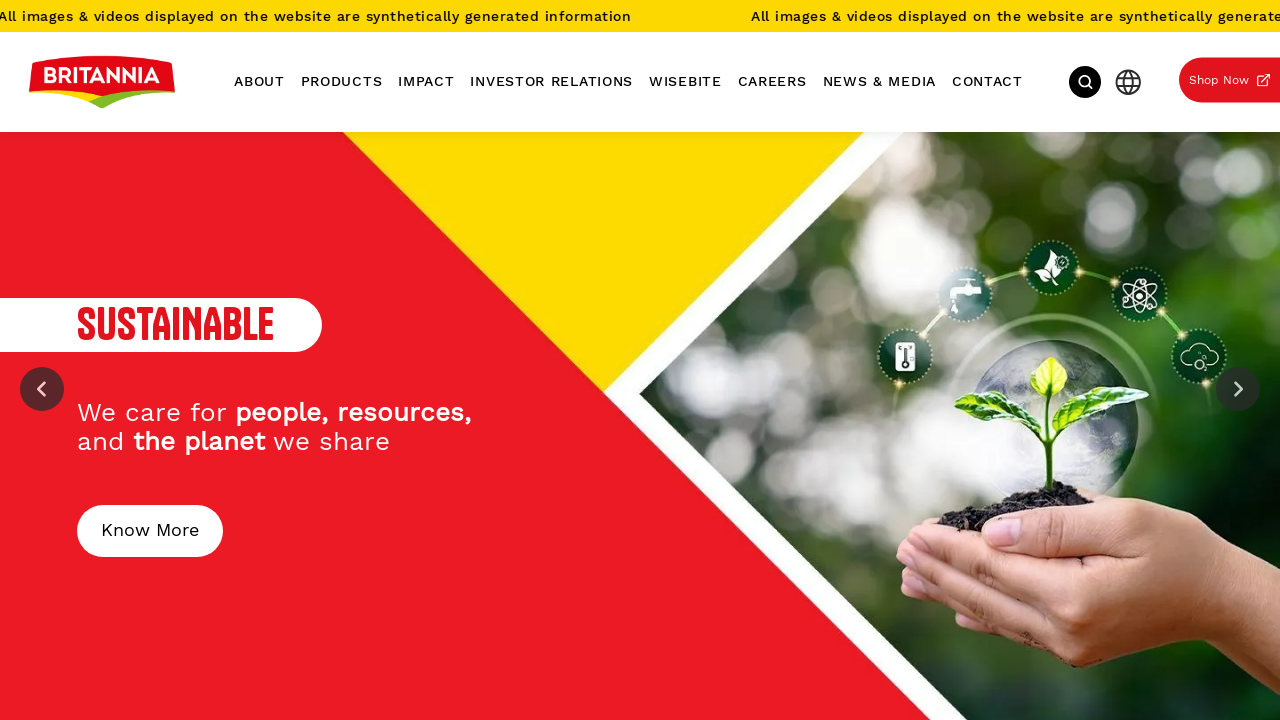

Waited 2 seconds for Britannia page to load
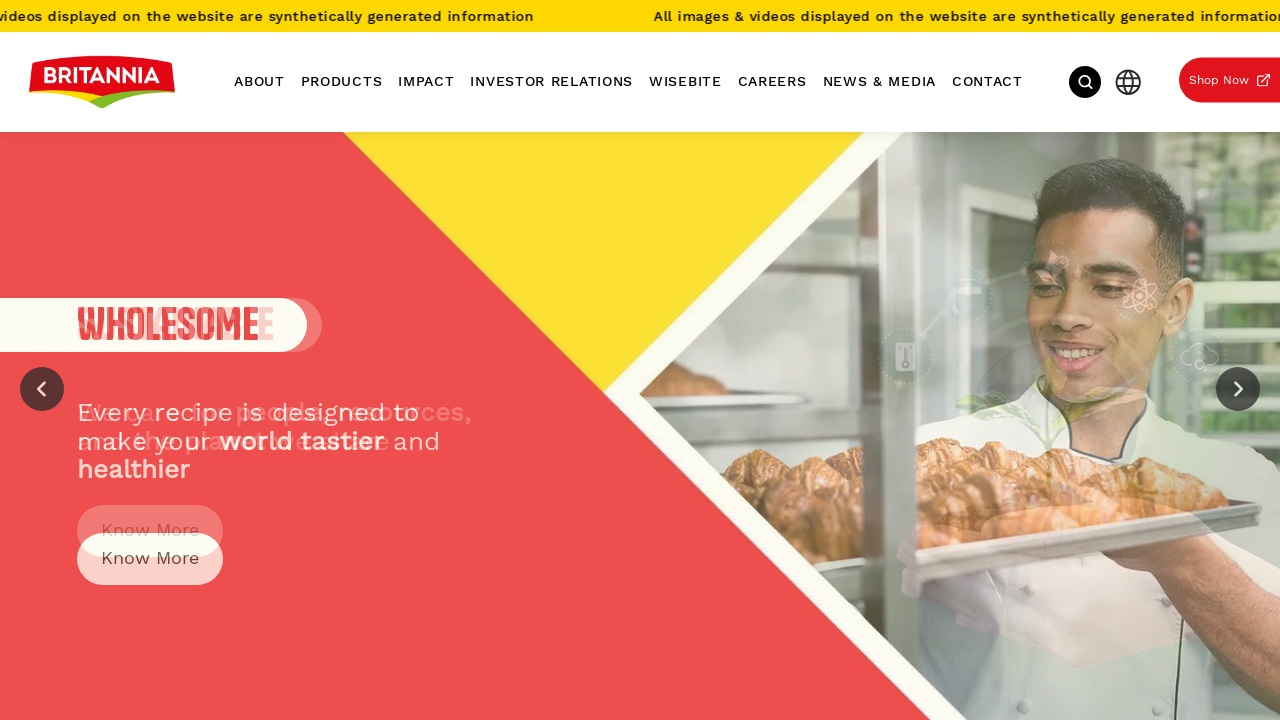

Navigated forward to Parle Products website
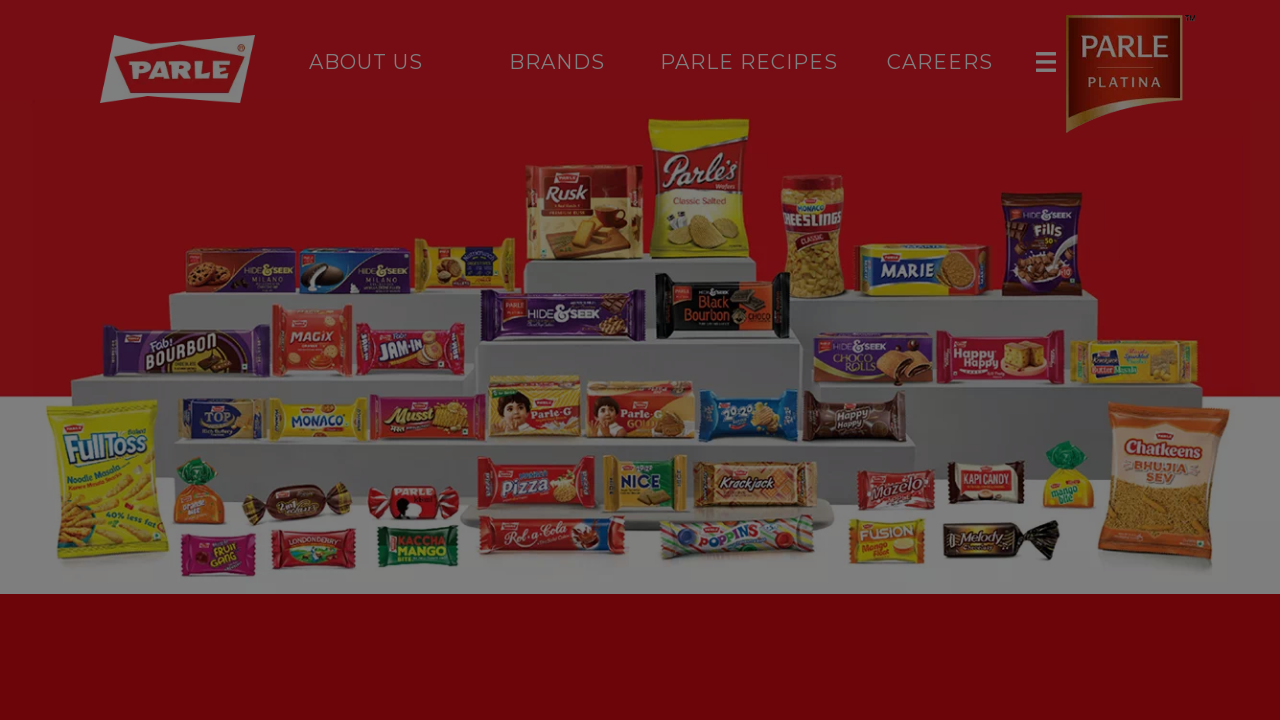

Waited 2 seconds for Parle Products page to load
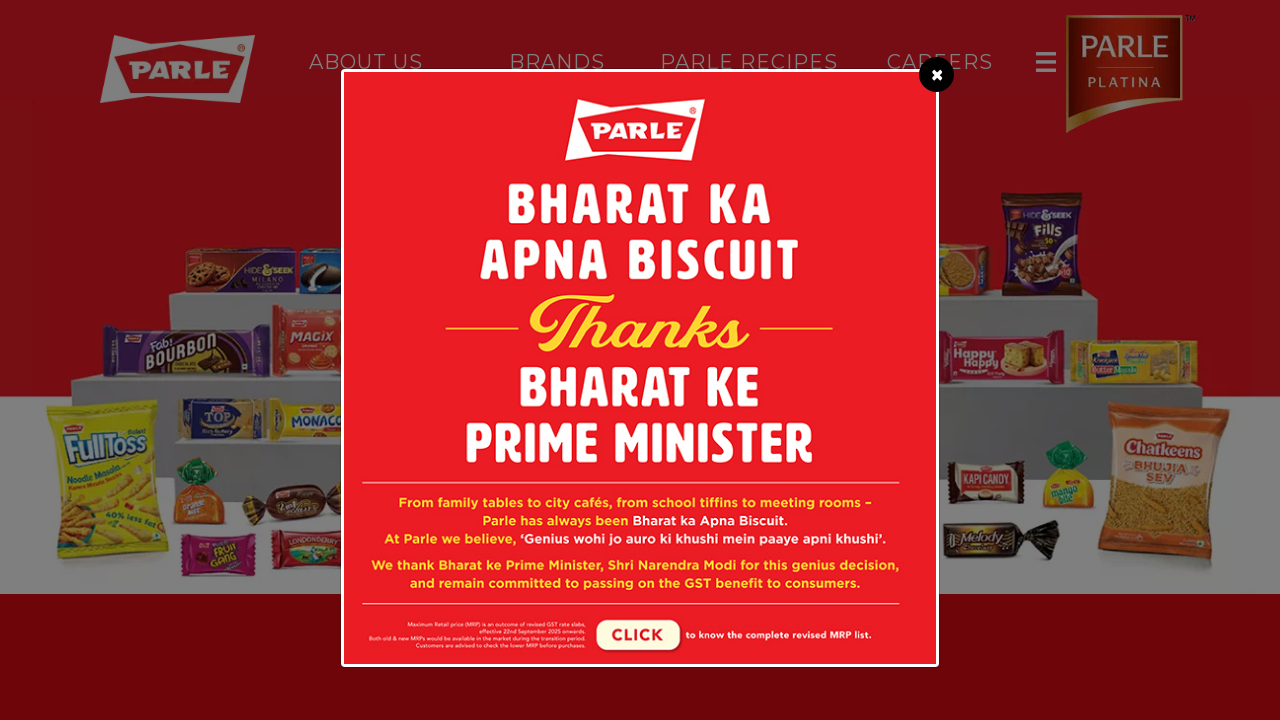

Refreshed the Parle Products page
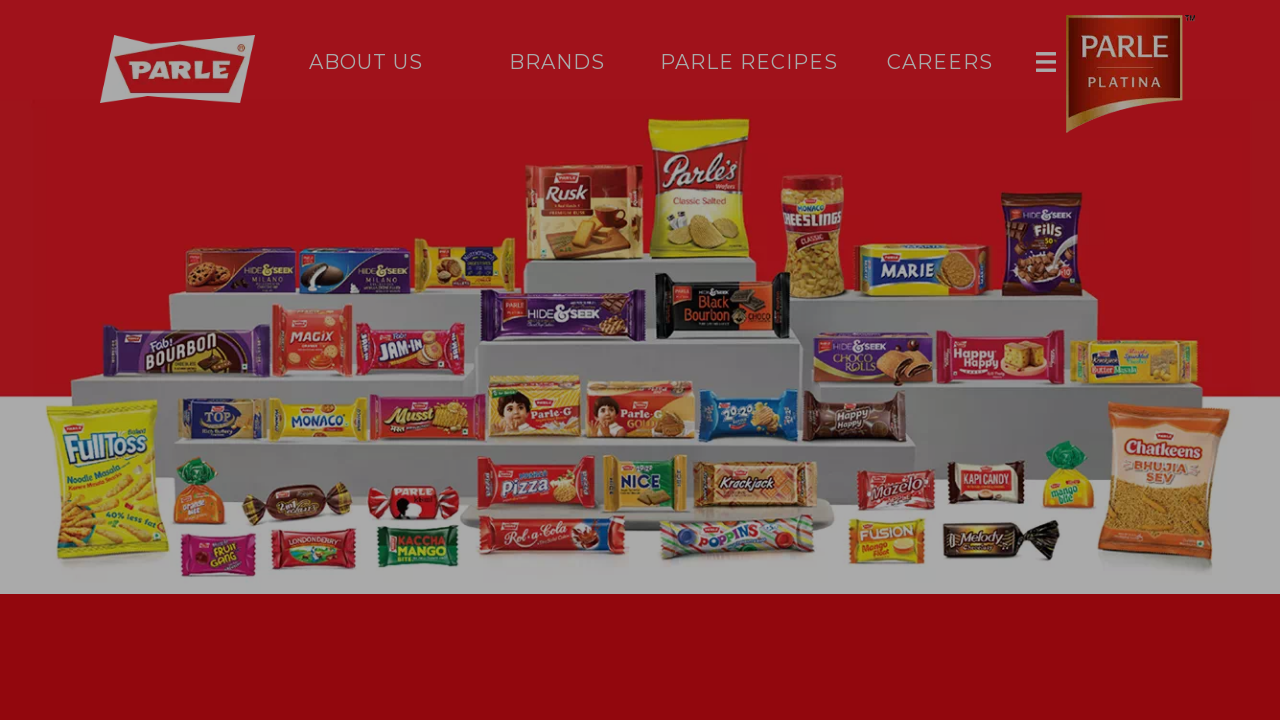

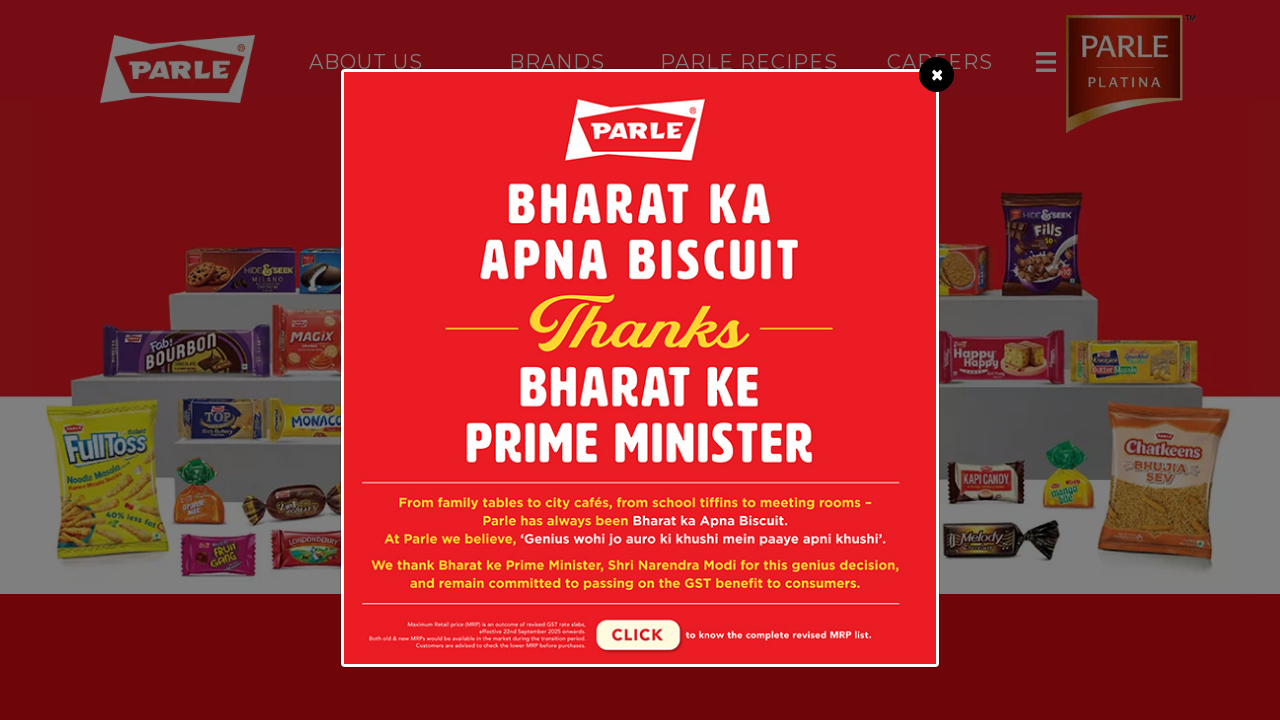